Tests element visibility and search functionality by checking if an image is displayed, then performing a product search

Starting URL: https://naveenautomationlabs.com/opencart/index.php?route=account/login

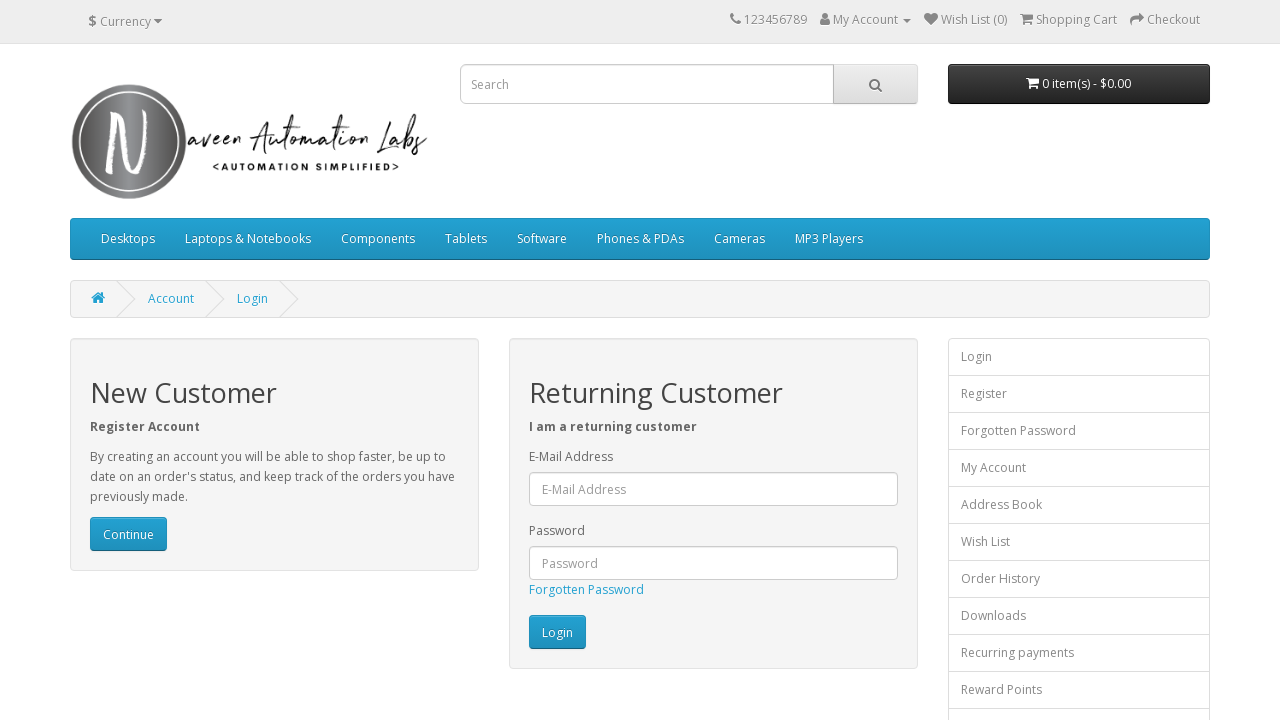

Verified image element is displayed
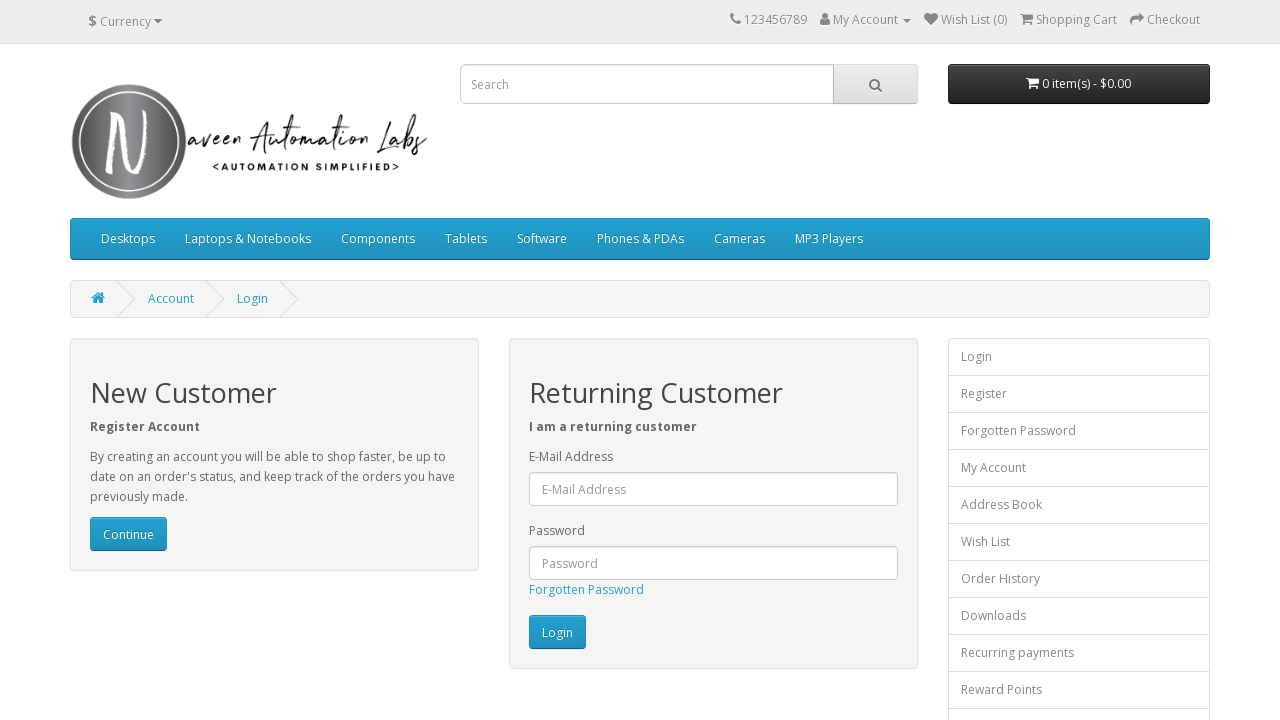

Verified search box is visible
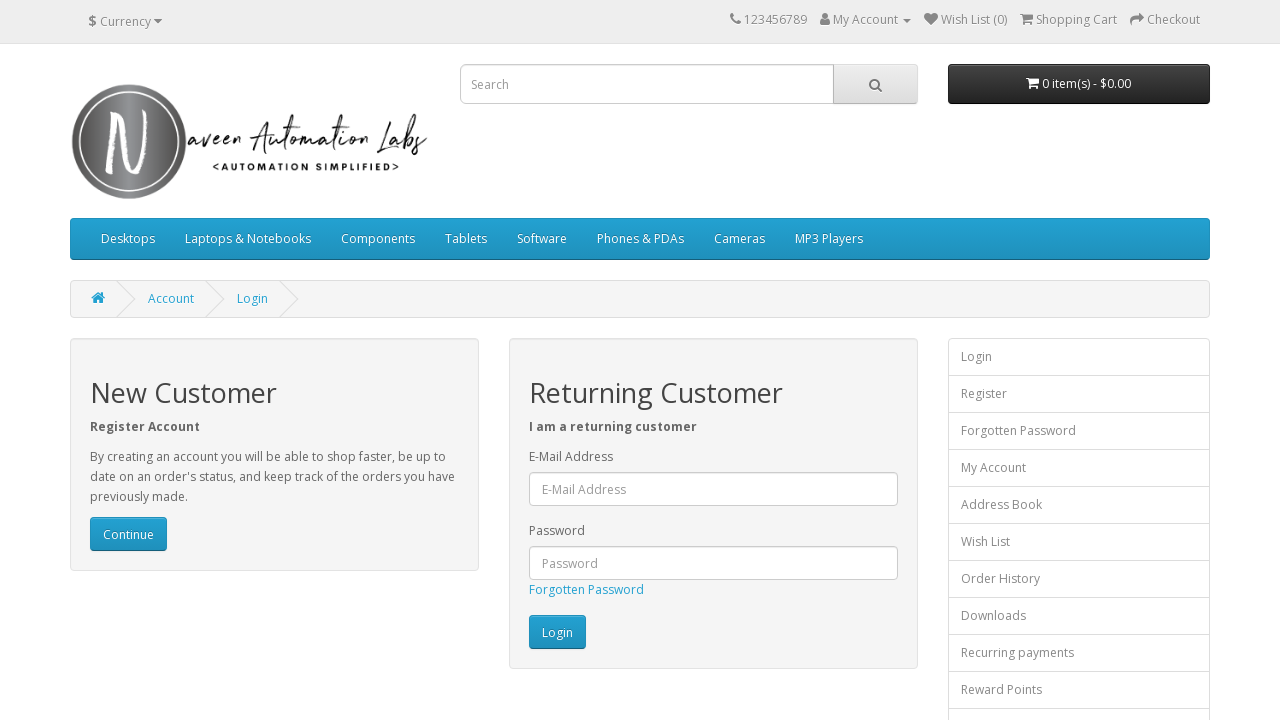

Filled search box with 'macbook' on input[name='search']
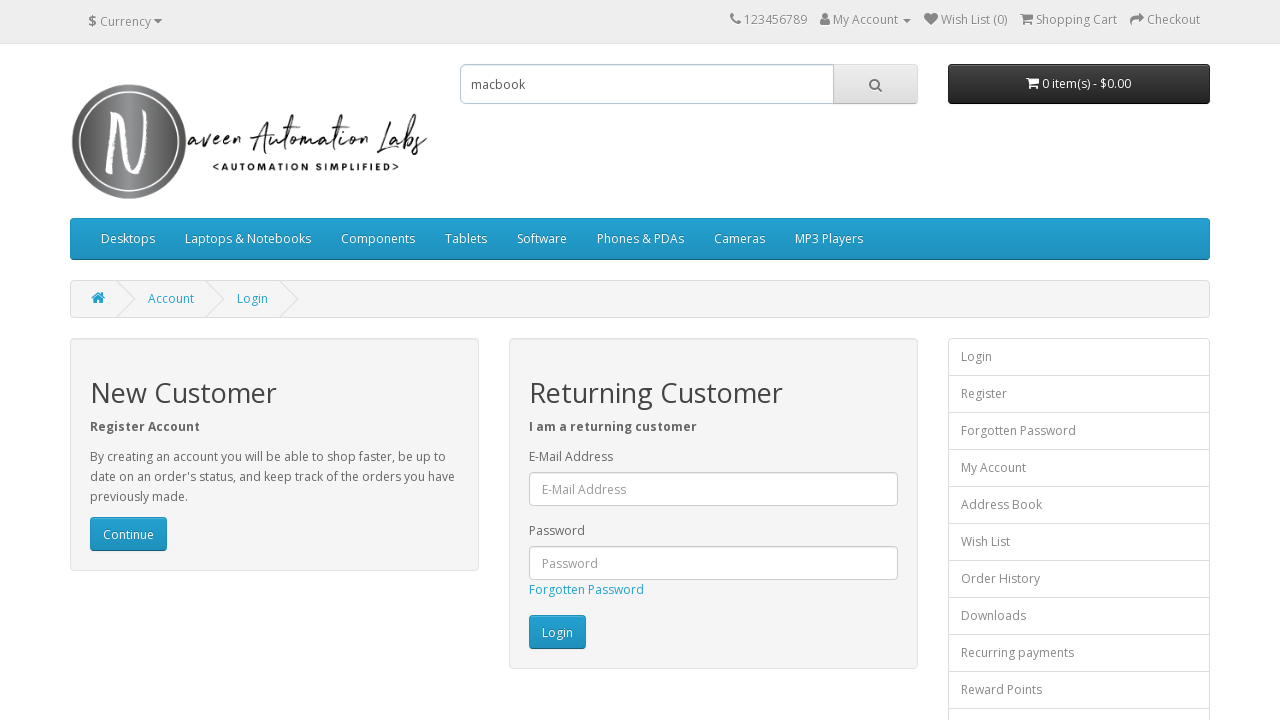

Clicked search button to perform product search at (875, 84) on #search > span > button
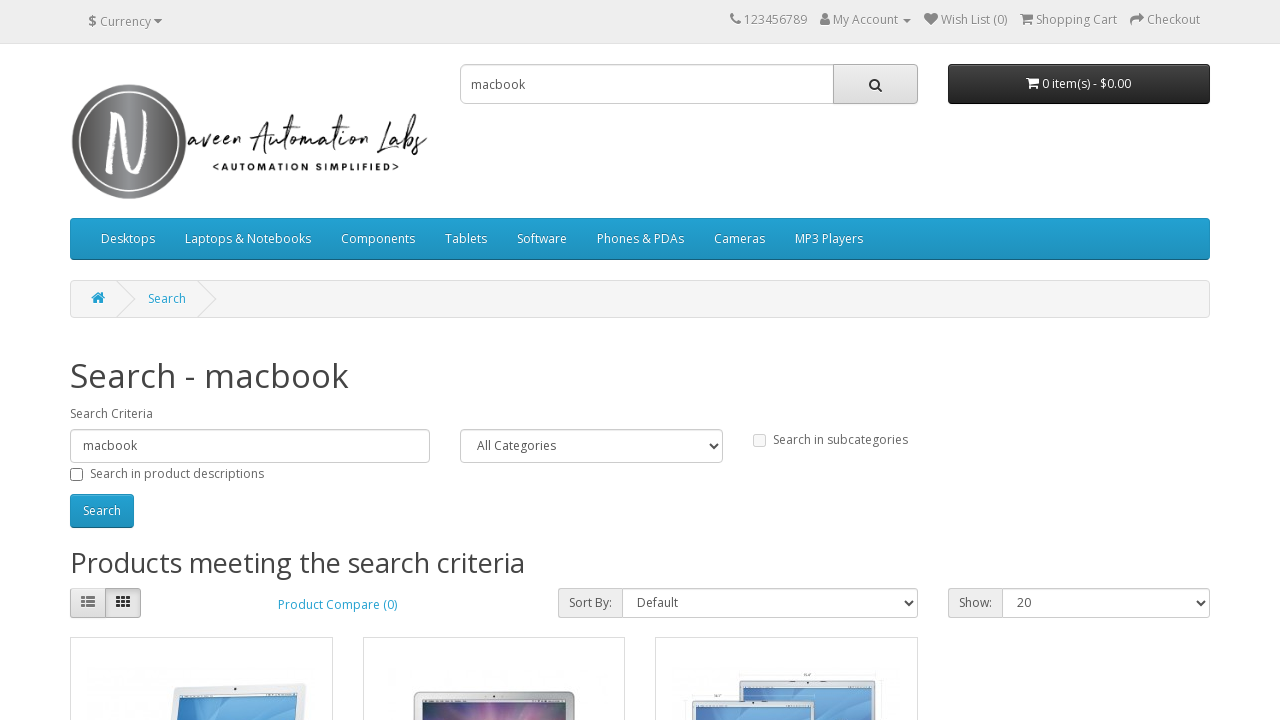

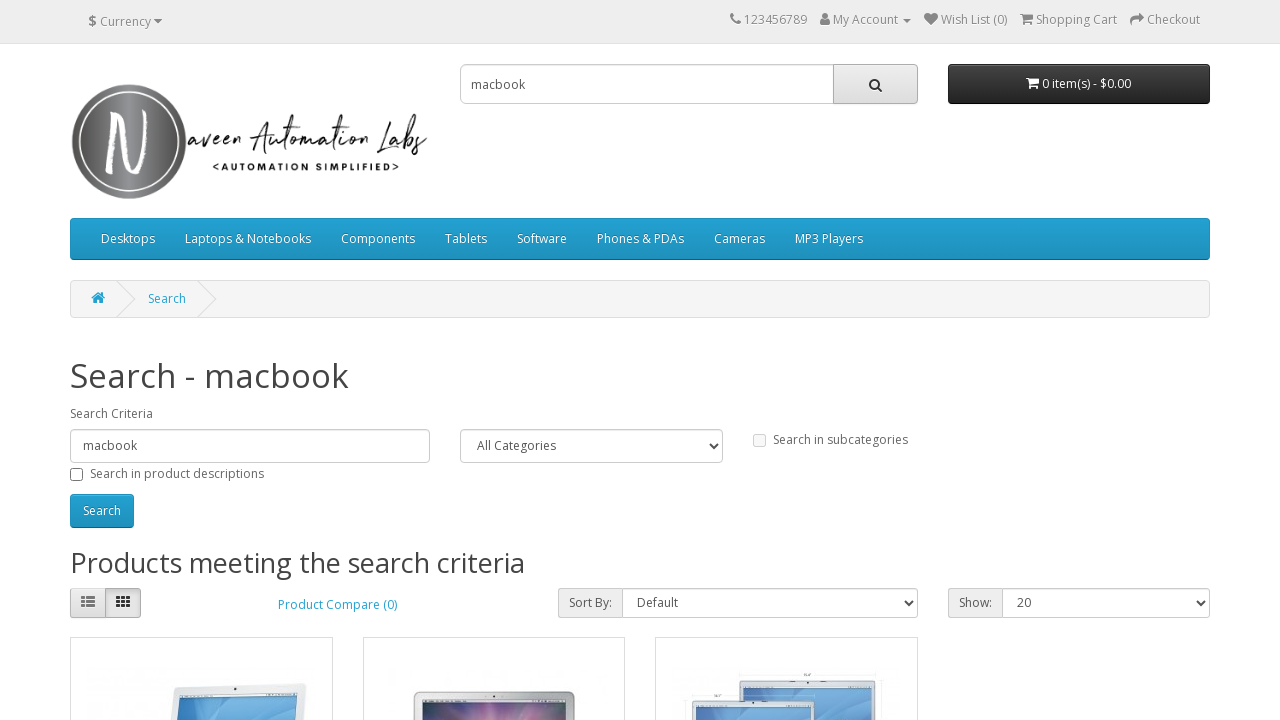